Tests the team goals detailed page by clicking the "All matches" button and selecting "USA" from the country dropdown filter to view filtered match data.

Starting URL: https://www.adamchoi.co.uk/teamgoals/detailed

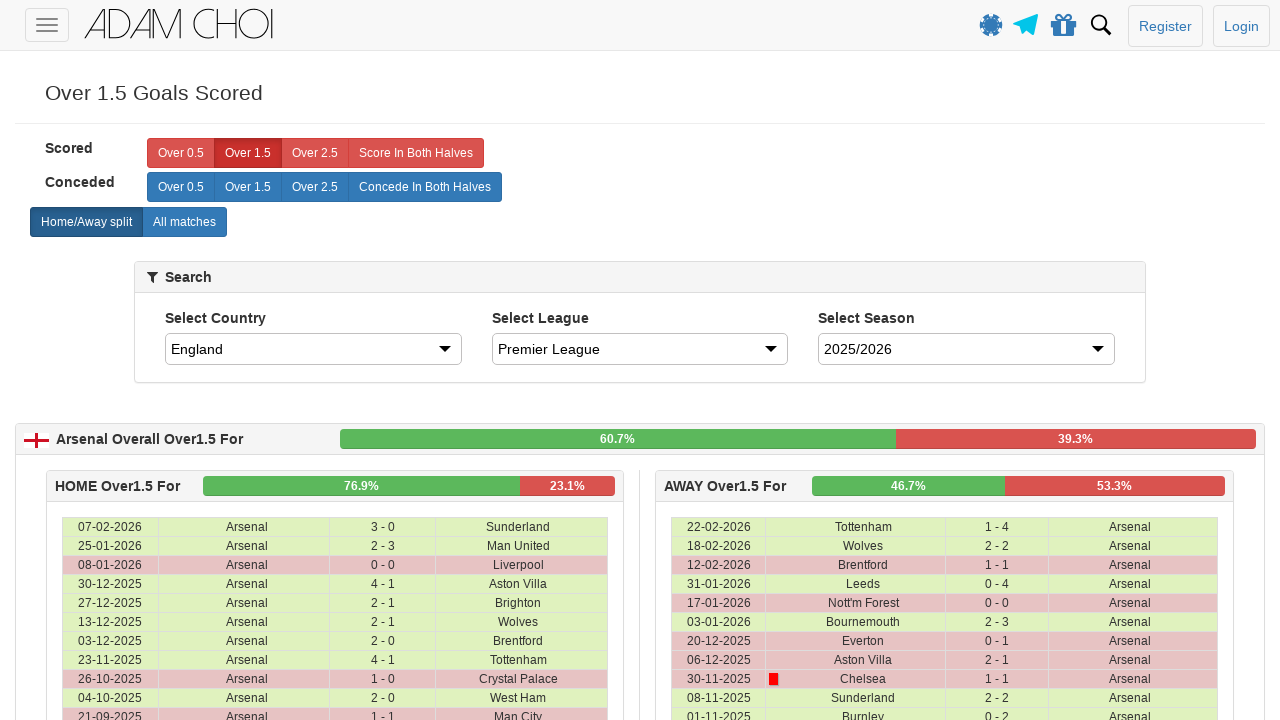

All matches button became visible
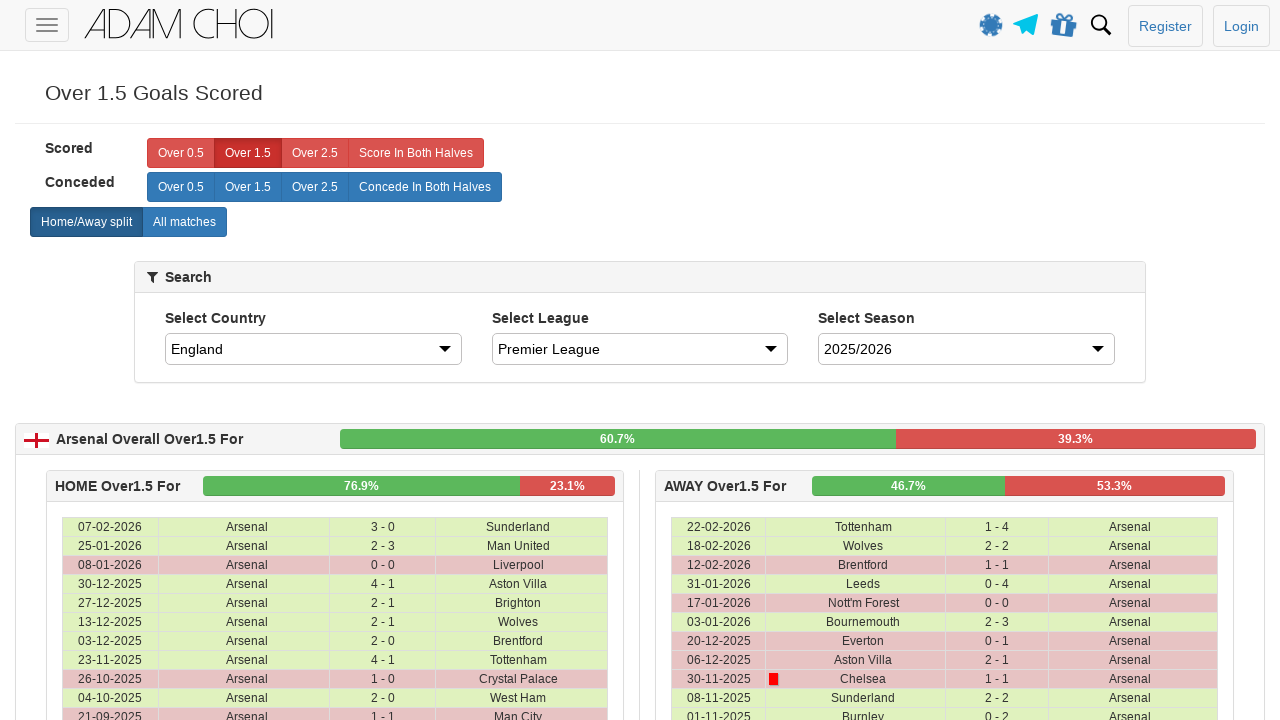

Clicked the All matches button at (184, 222) on xpath=//label[@analytics-event="All matches"]
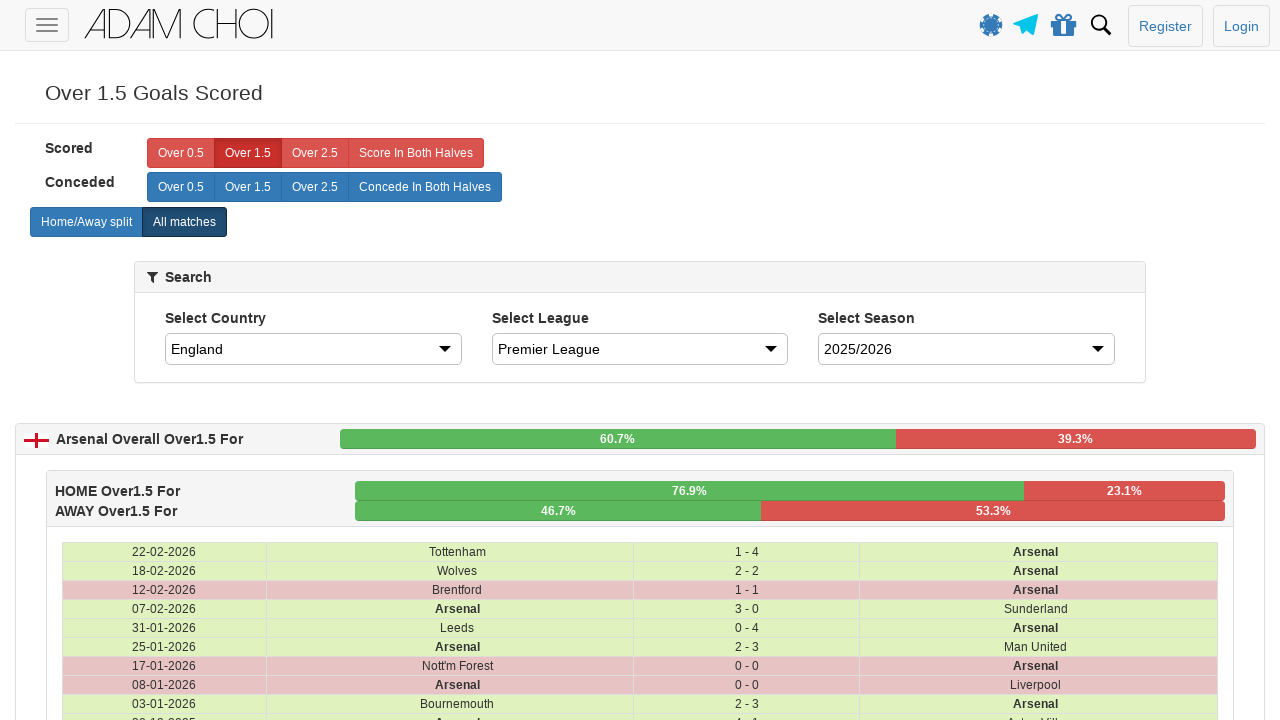

Country dropdown became visible
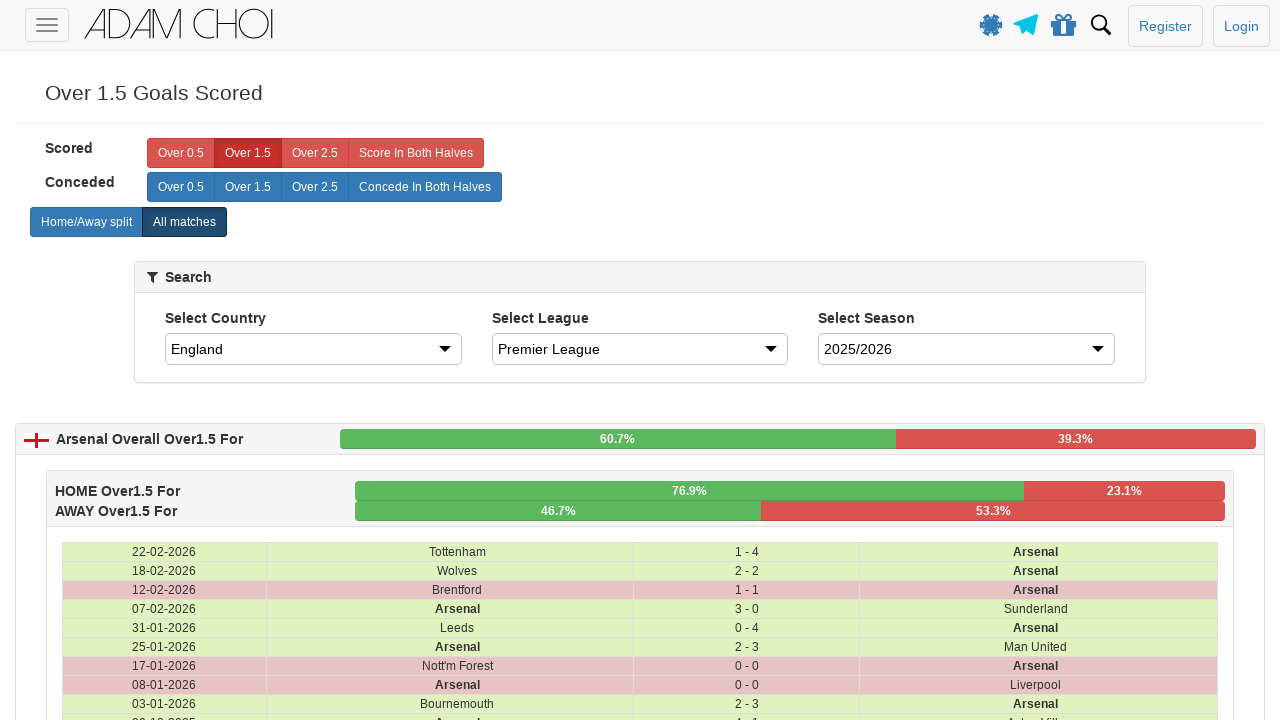

Selected USA from country dropdown filter on select#country
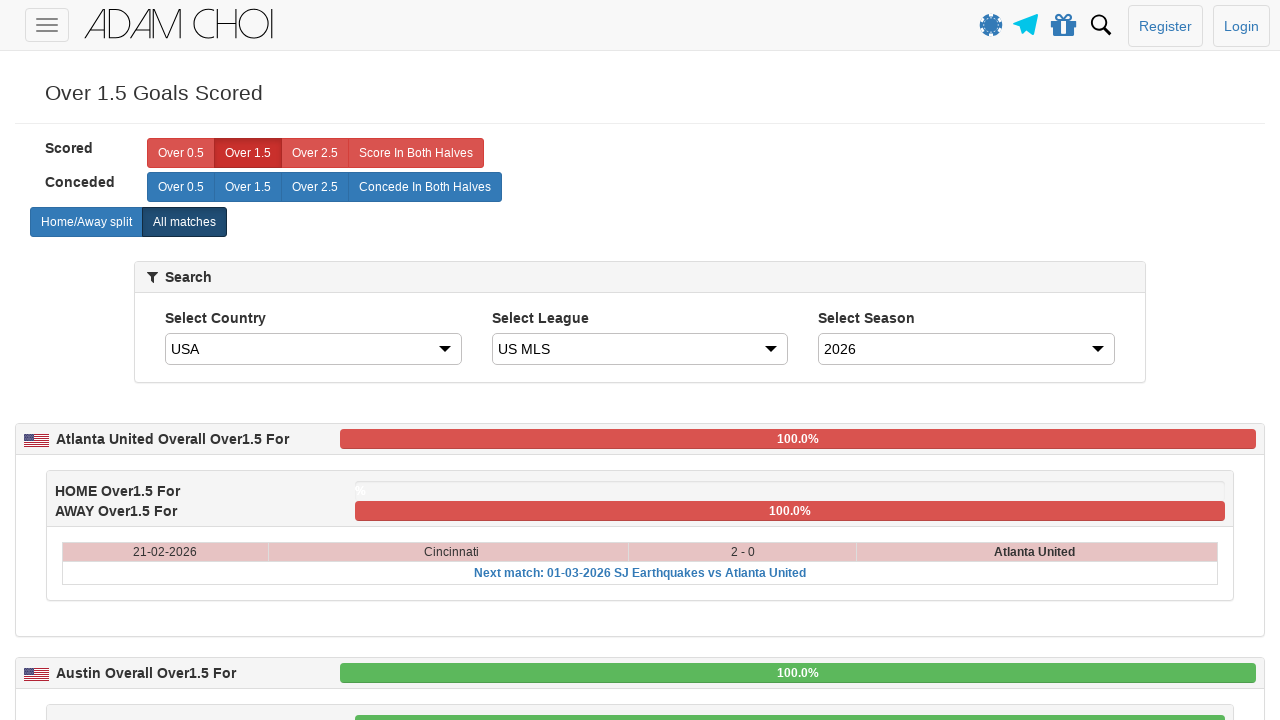

Match table data loaded with USA filter applied
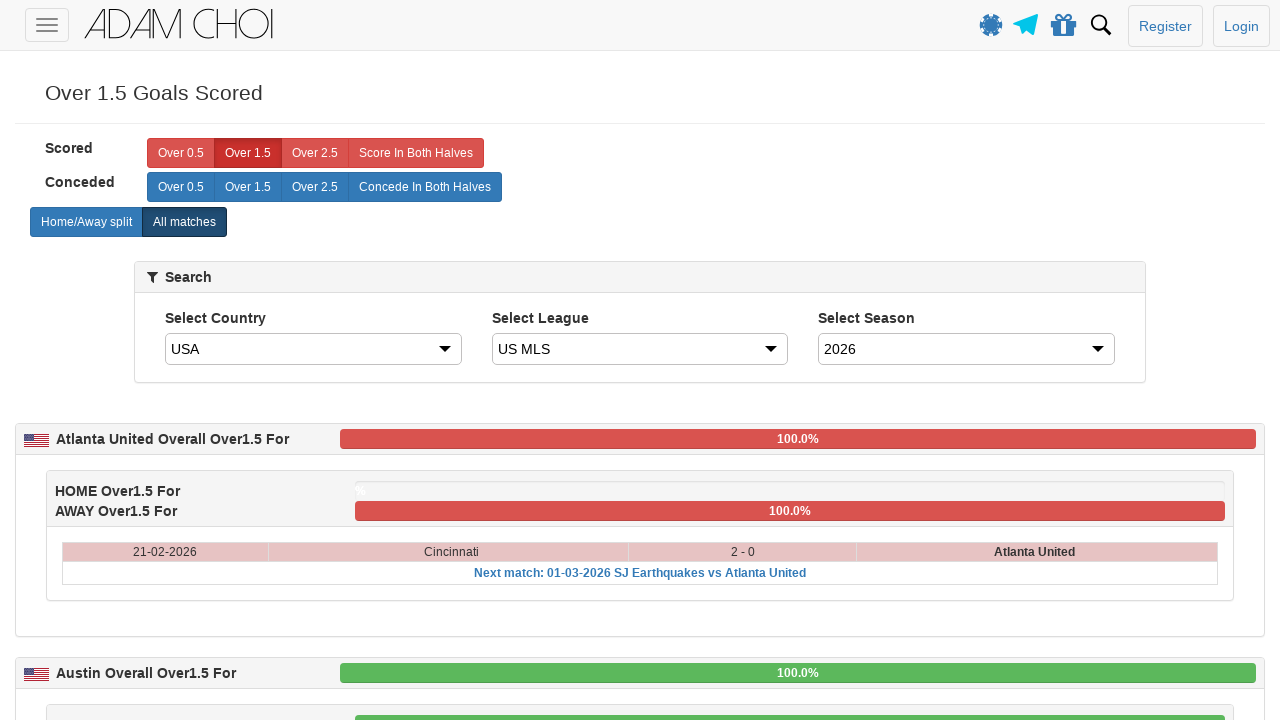

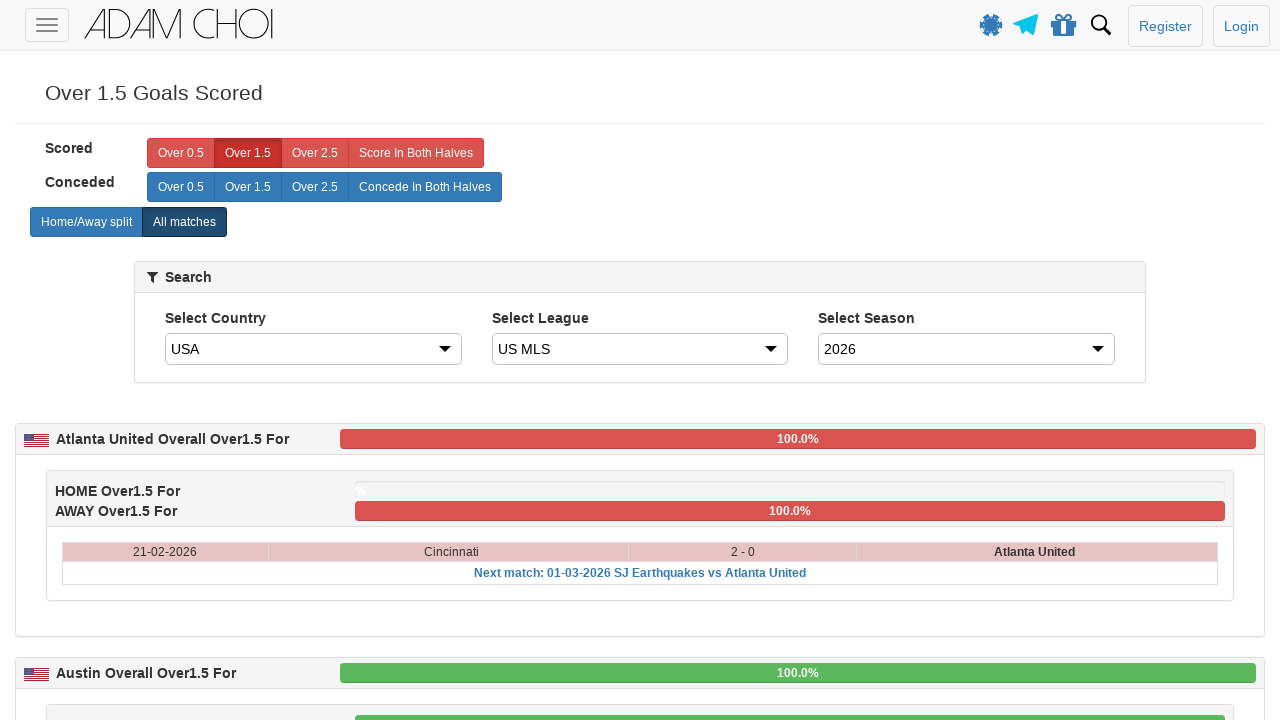